Tests marking a todo item as done by creating an item, clicking the done button, and verifying the item is marked with the completed style.

Starting URL: https://todoist.devgossips.vercel.app/

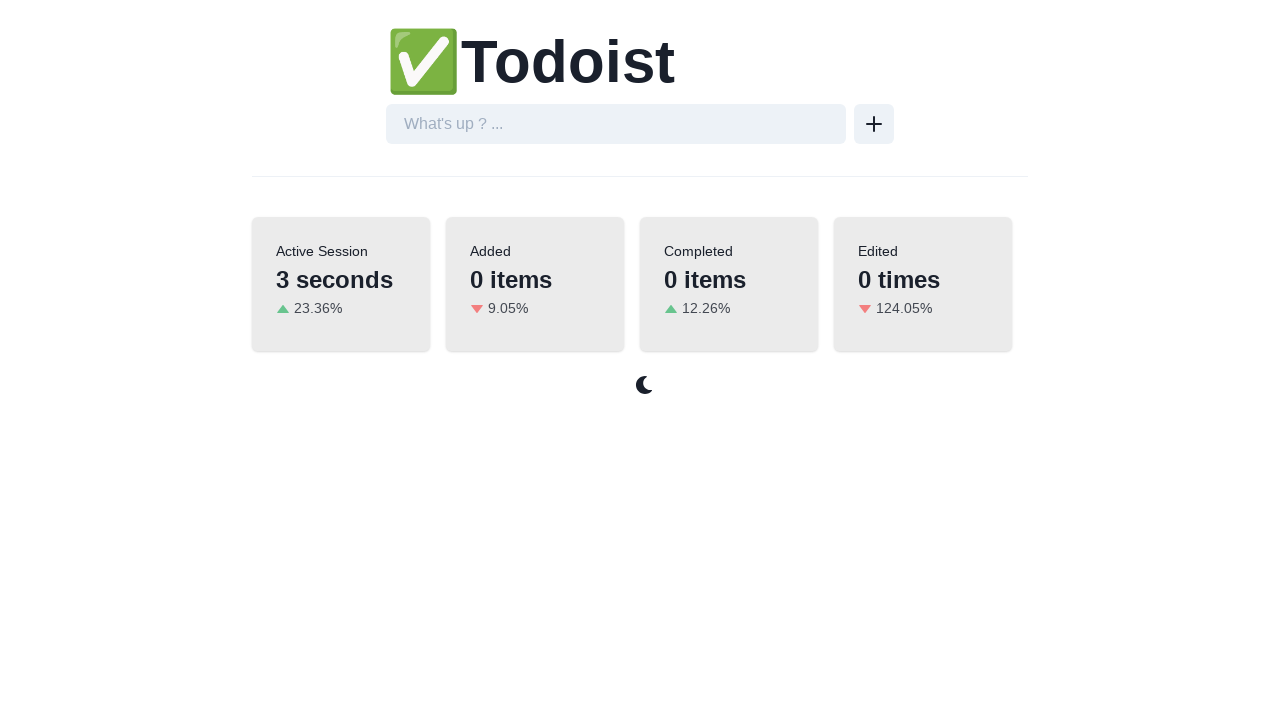

Located the new todo input field
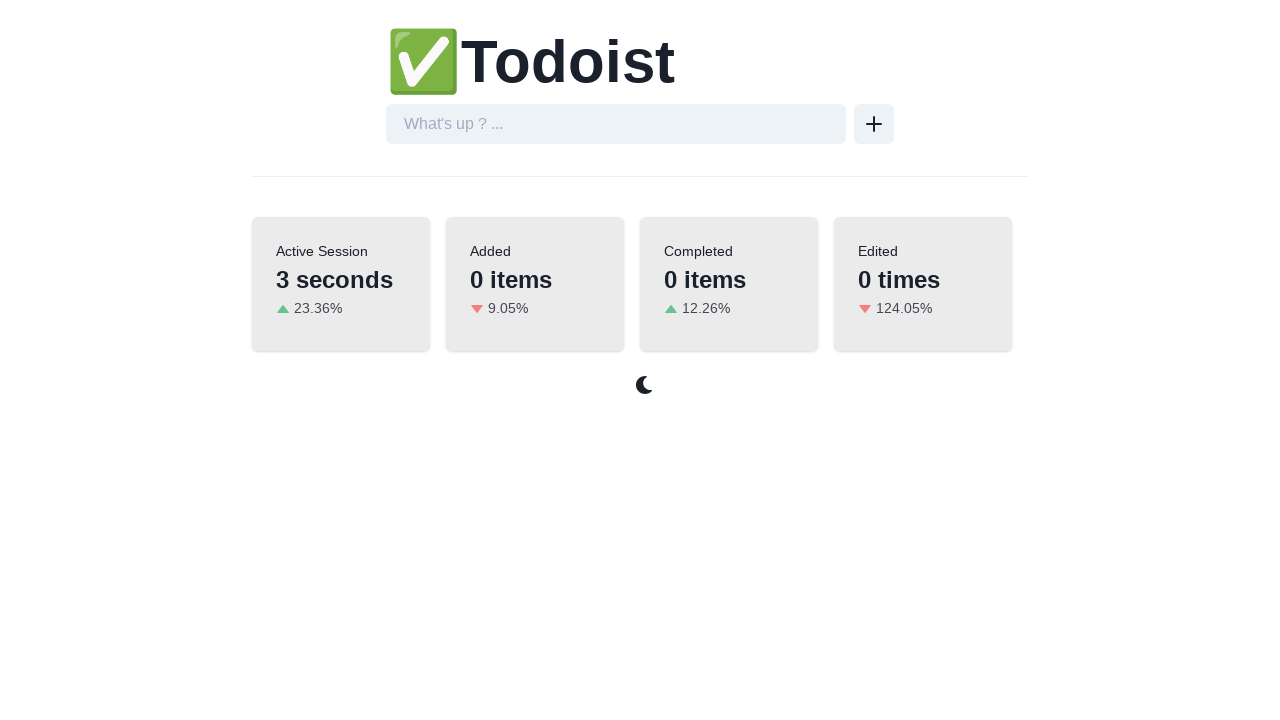

Filled input field with 'Go to Library' on internal:attr=[placeholder="What's up ? ..."i]
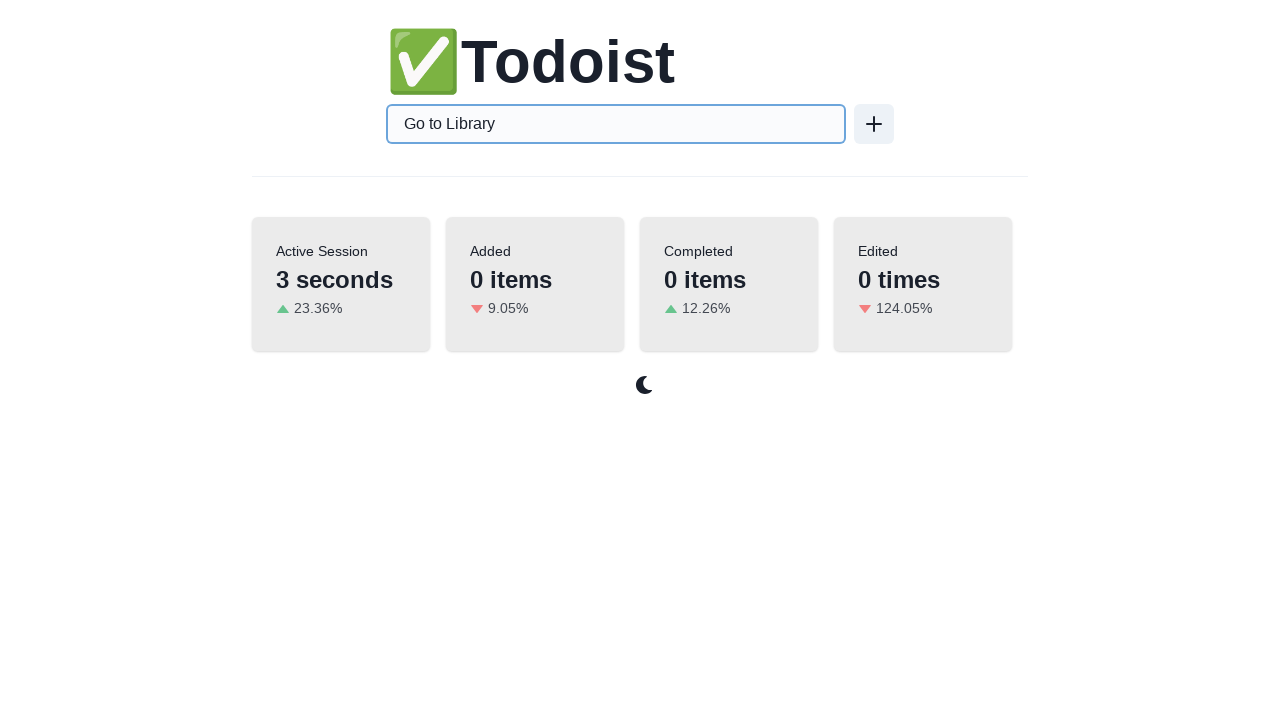

Pressed Enter to create the todo item on internal:attr=[placeholder="What's up ? ..."i]
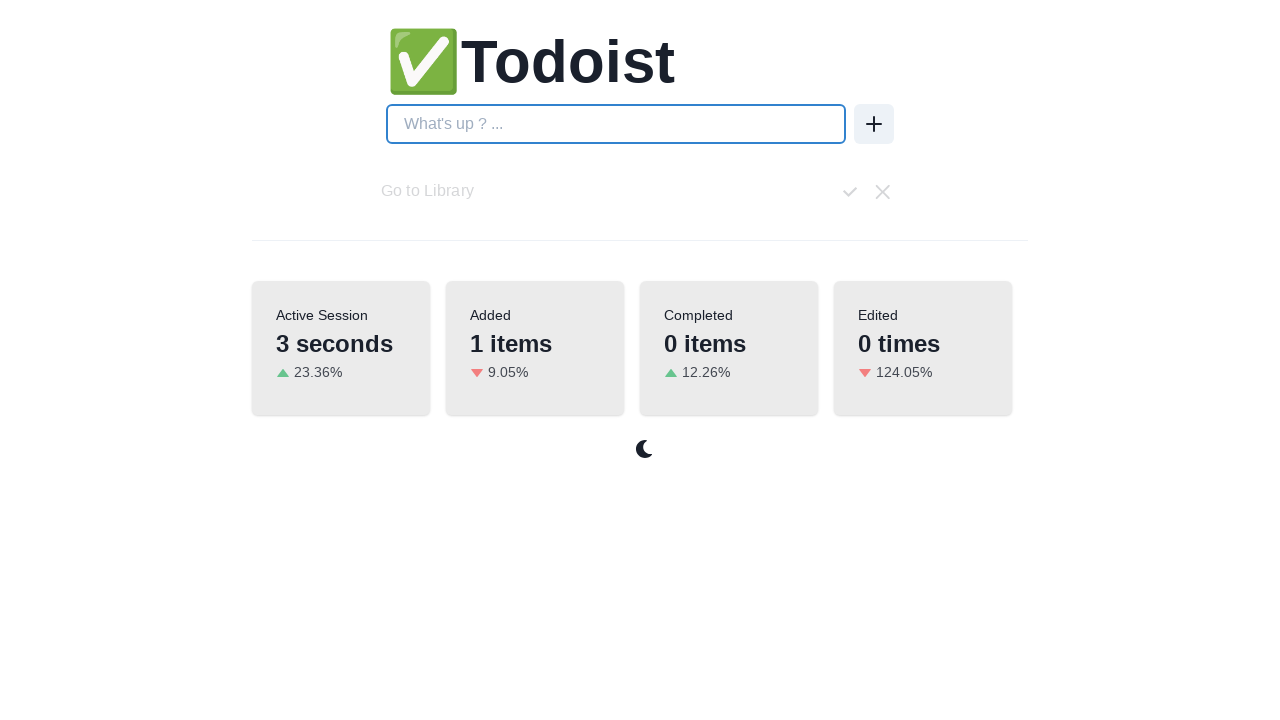

Verified 'Go to Library' item is visible
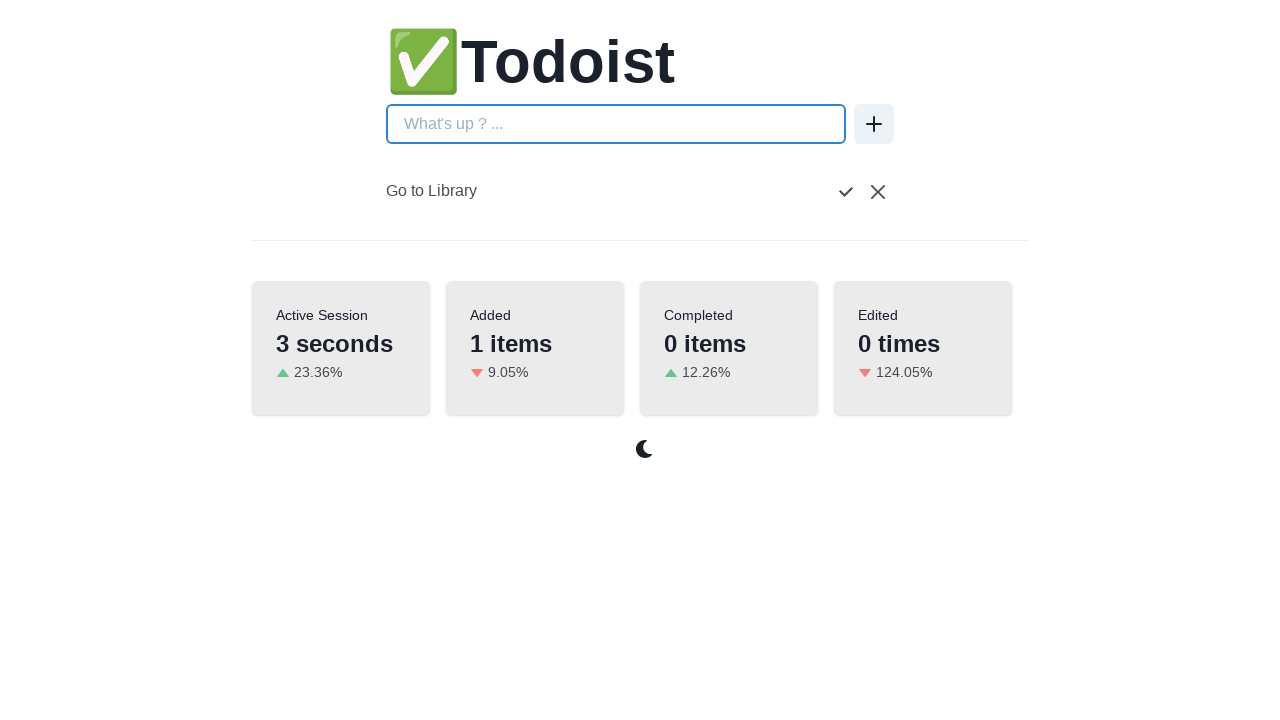

Located the done button for the todo item
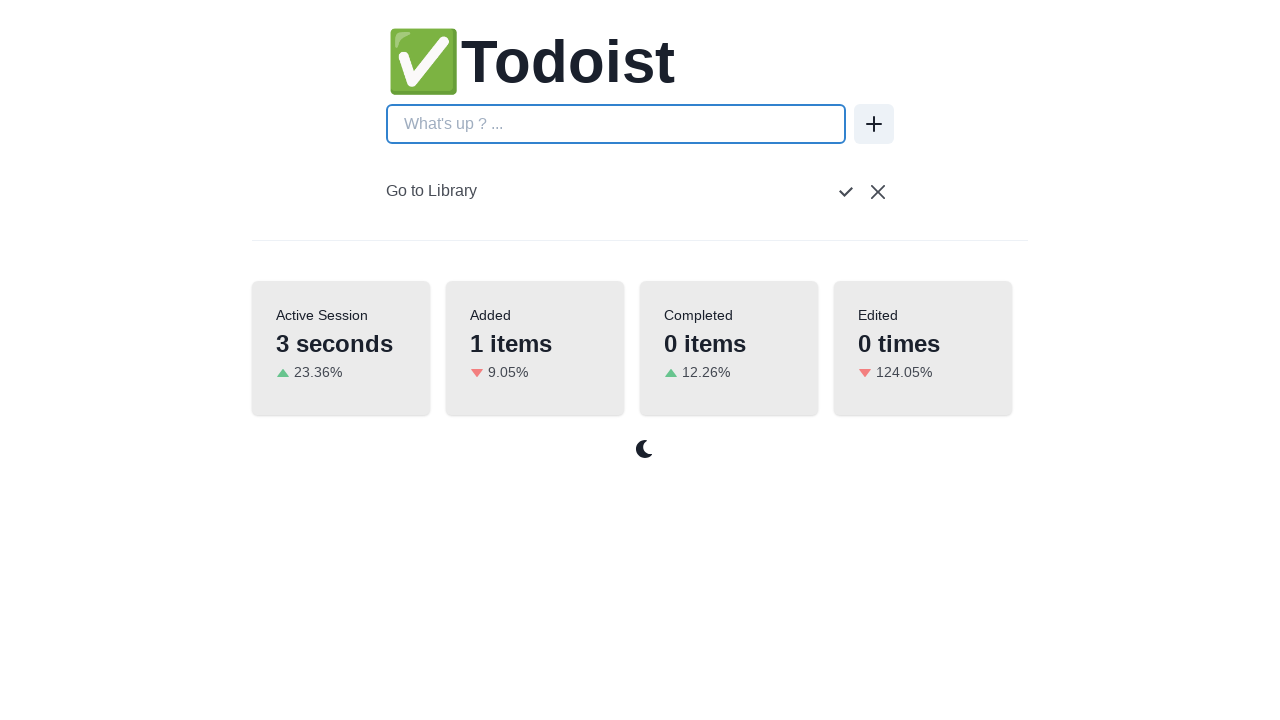

Clicked the done button to mark item as completed at (846, 192) on (//button[@aria-label='done'])[2]
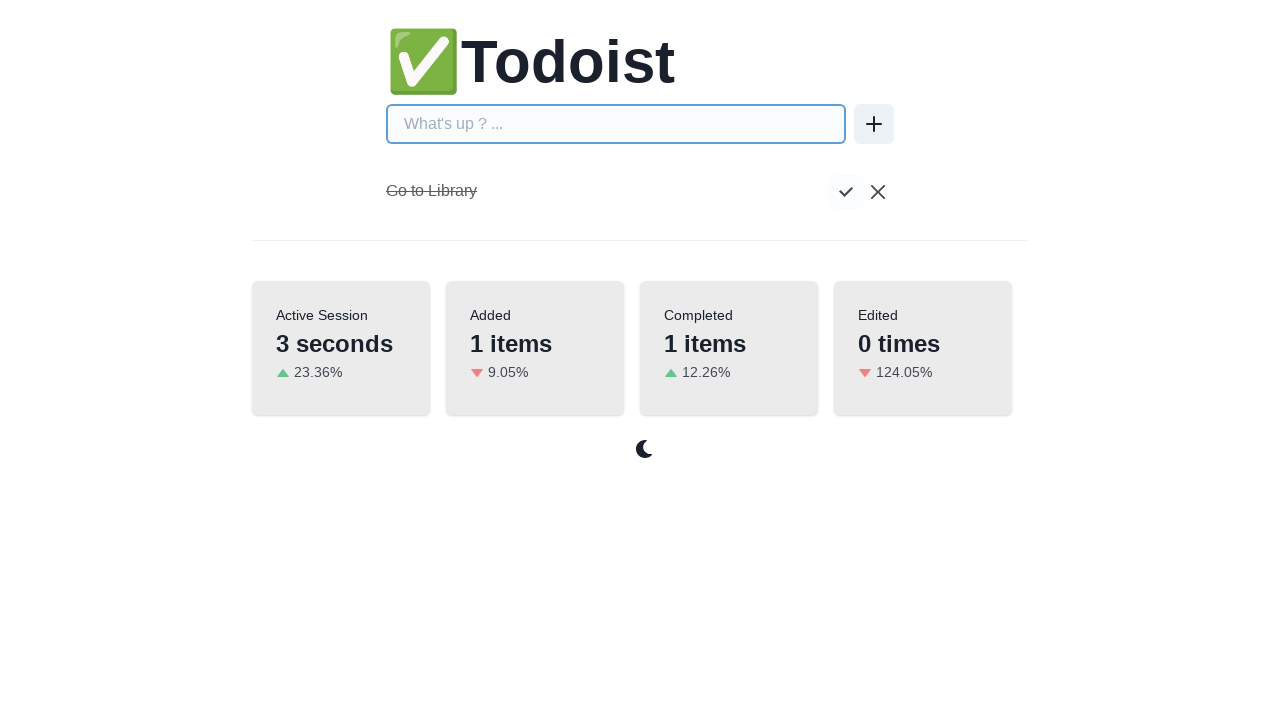

Located the marked item element
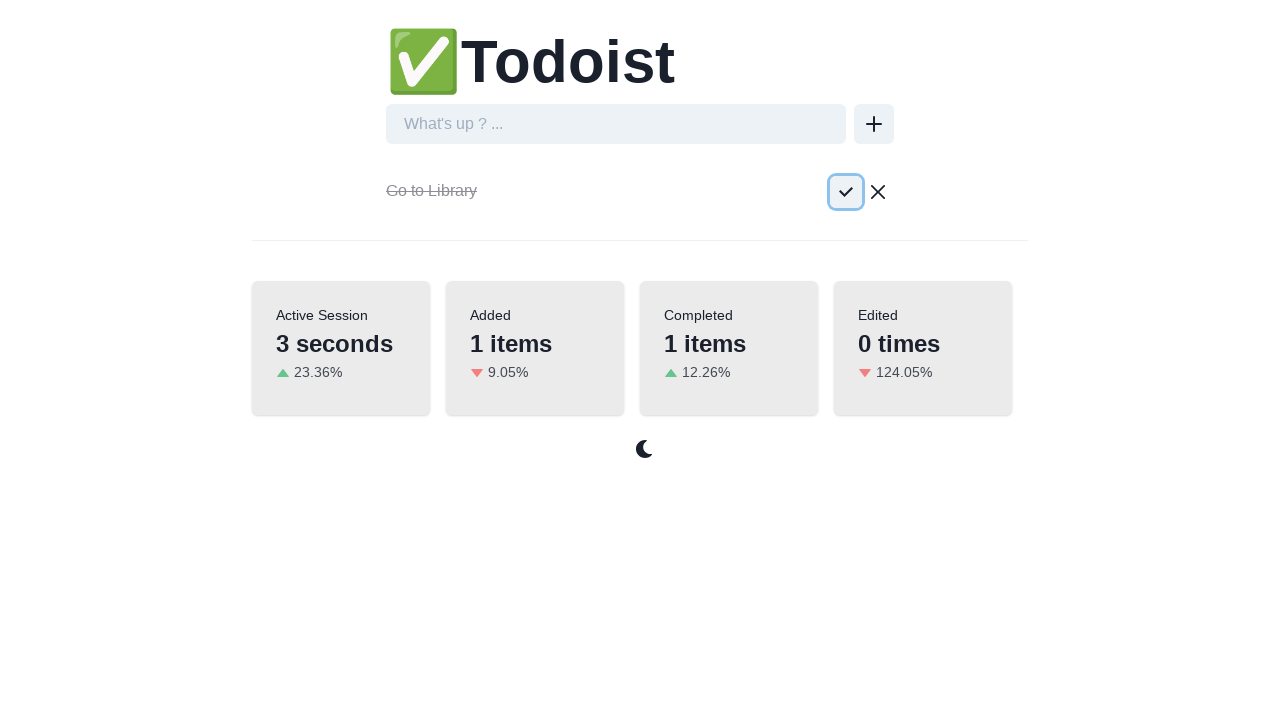

Verified the item is marked as done with completed style
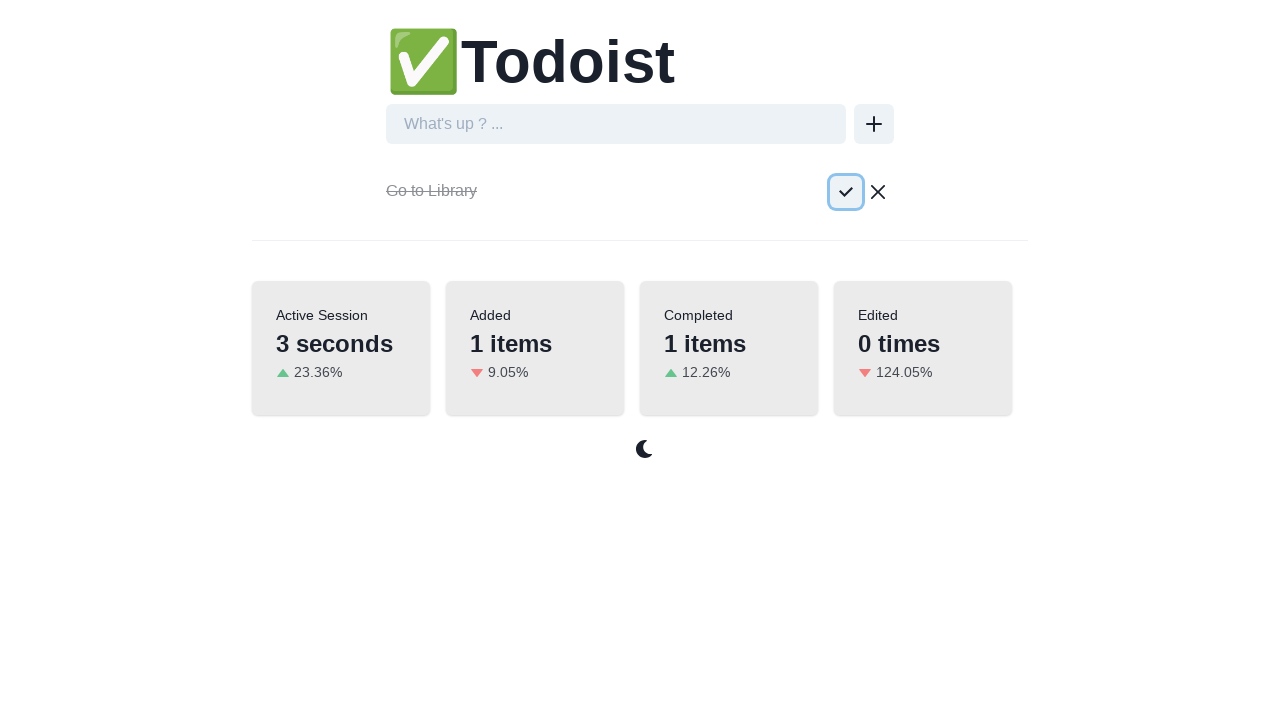

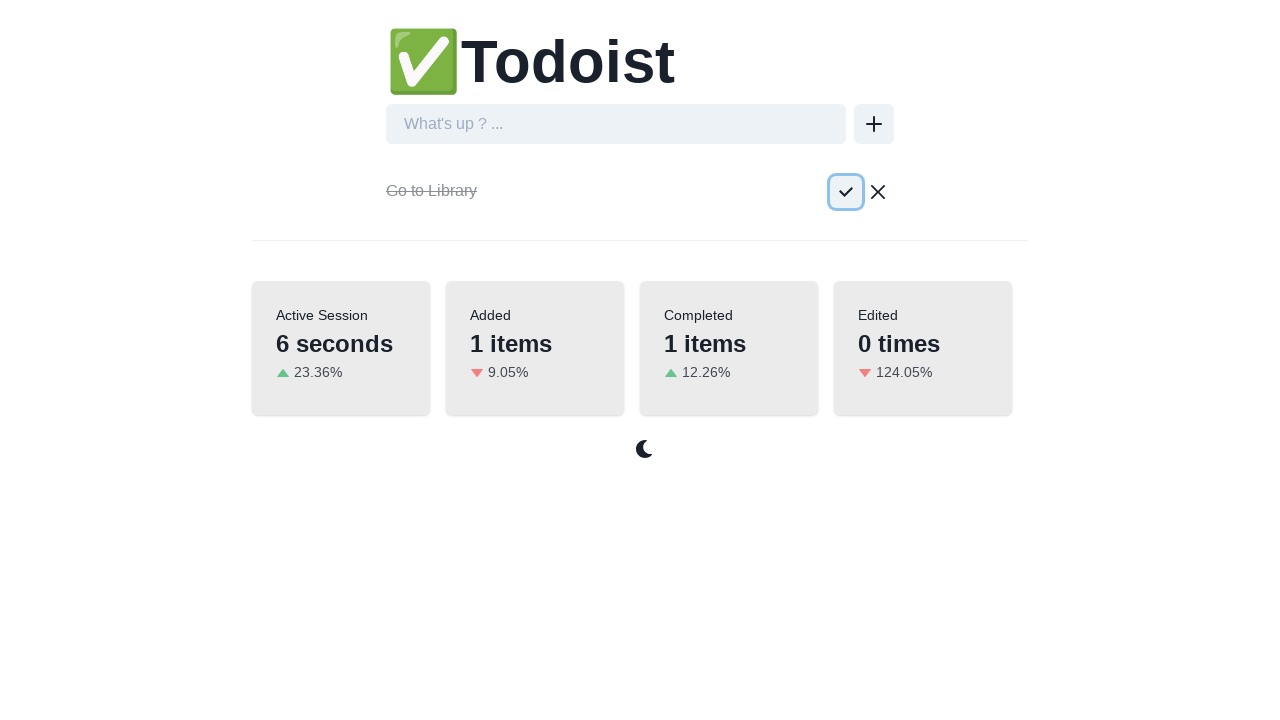